Tests dynamic controls by clicking Remove button to remove a checkbox, then clicking Enable button to enable a text input, verifying messages and element states

Starting URL: http://the-internet.herokuapp.com/dynamic_controls

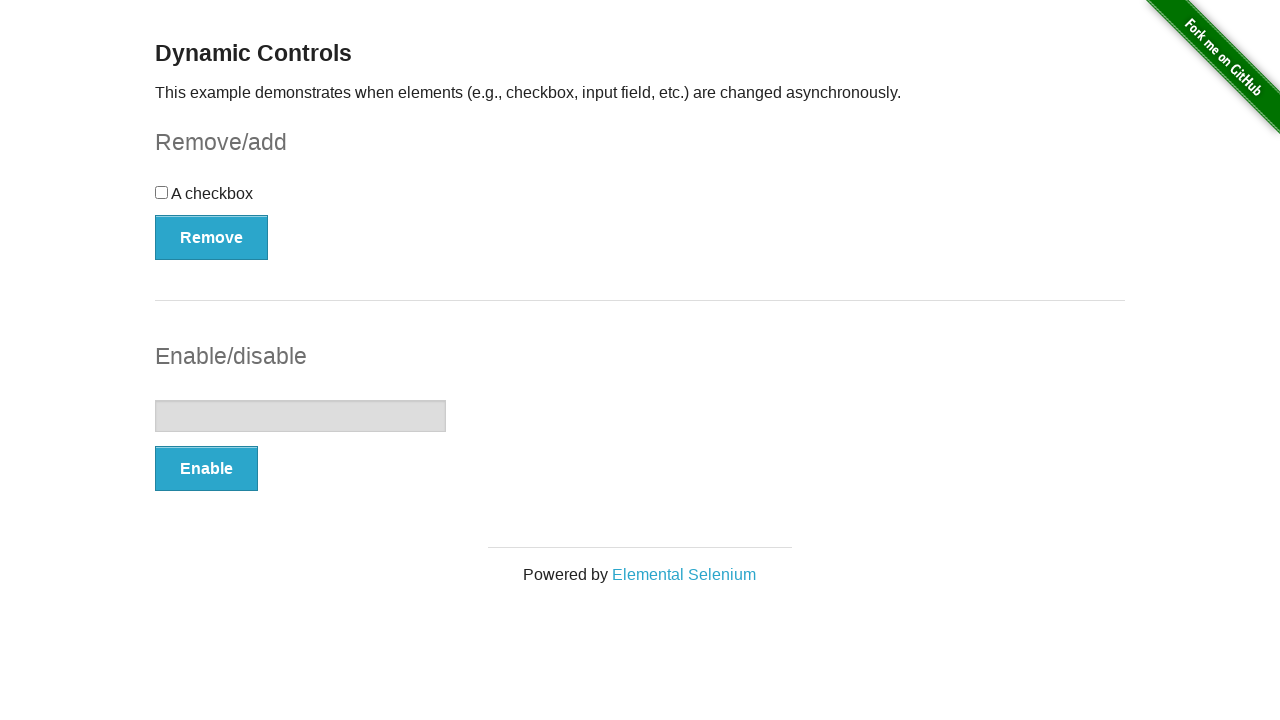

Waited for checkbox element to exist
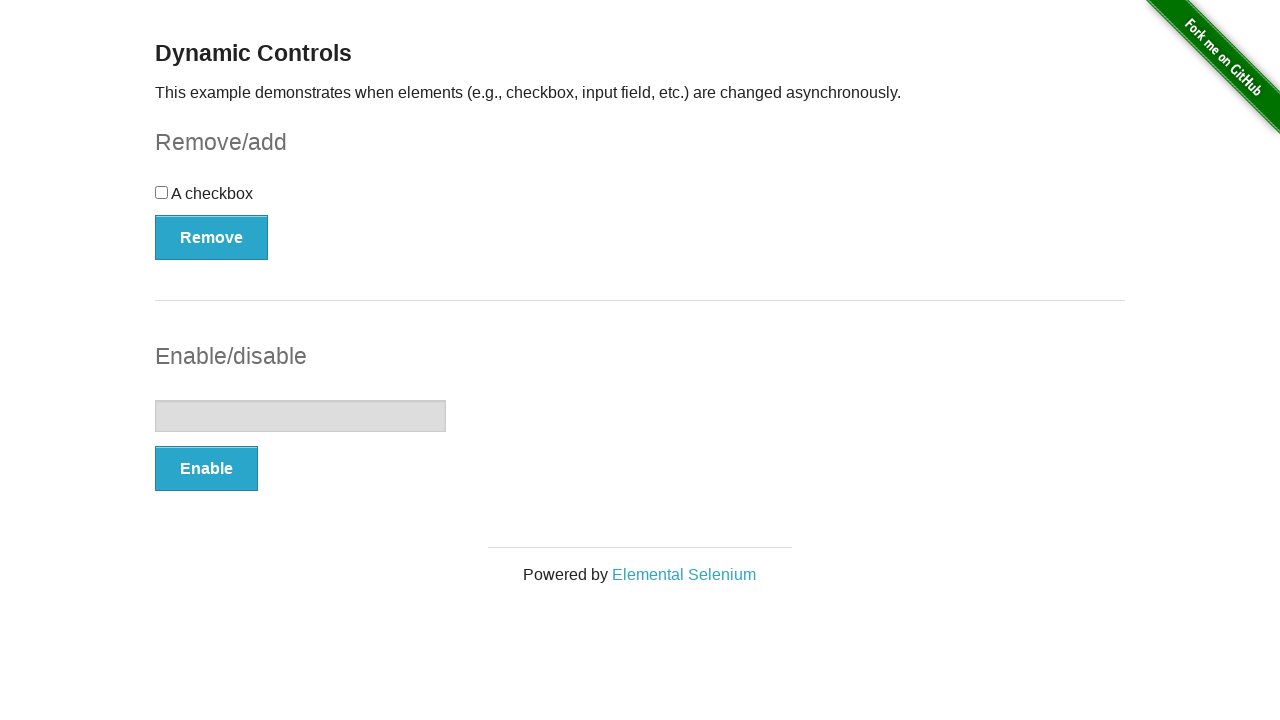

Waited for text input element to be visible
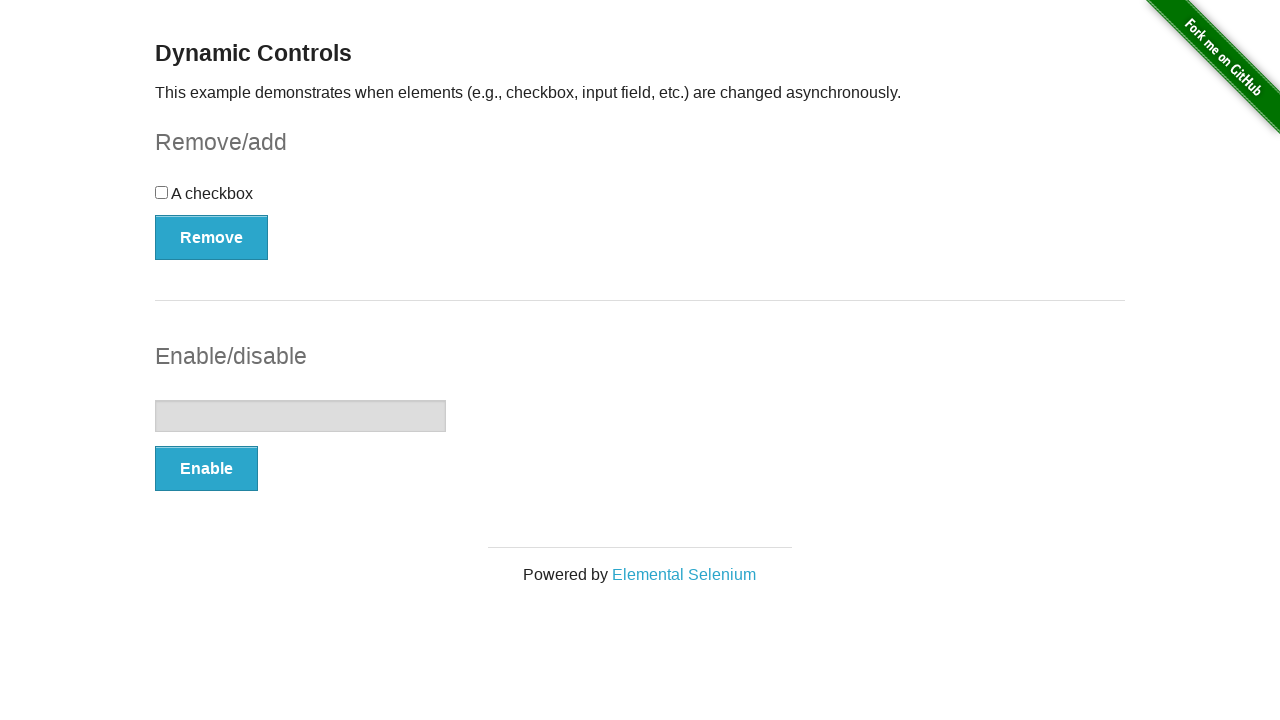

Clicked Remove button to remove checkbox at (212, 237) on xpath=//button[text()='Remove']
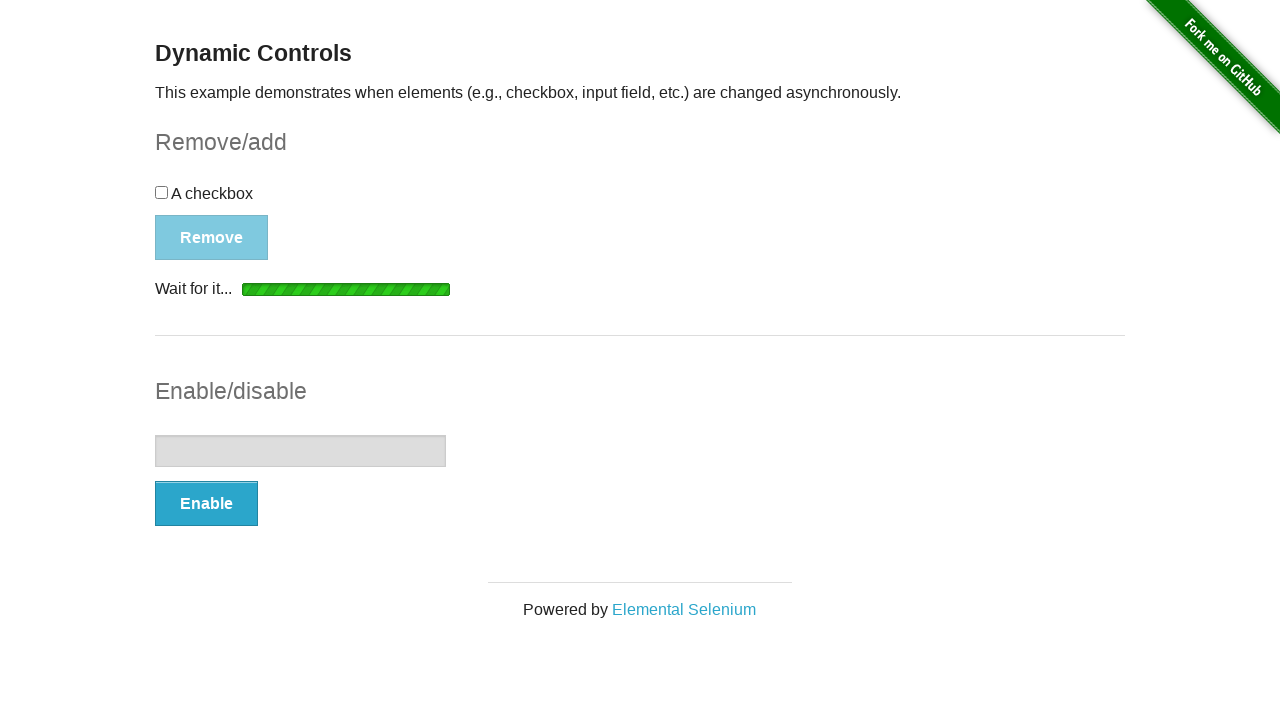

Waited for 'It's gone!' message to appear
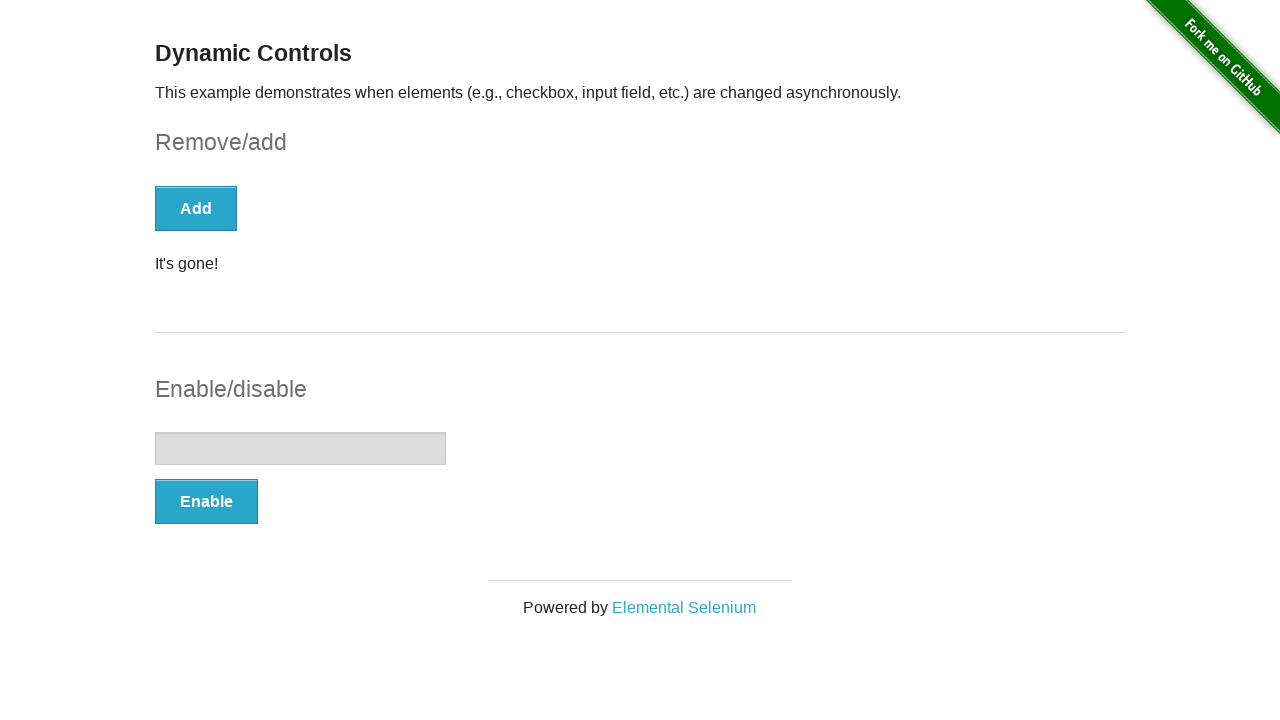

Verified checkbox has disappeared
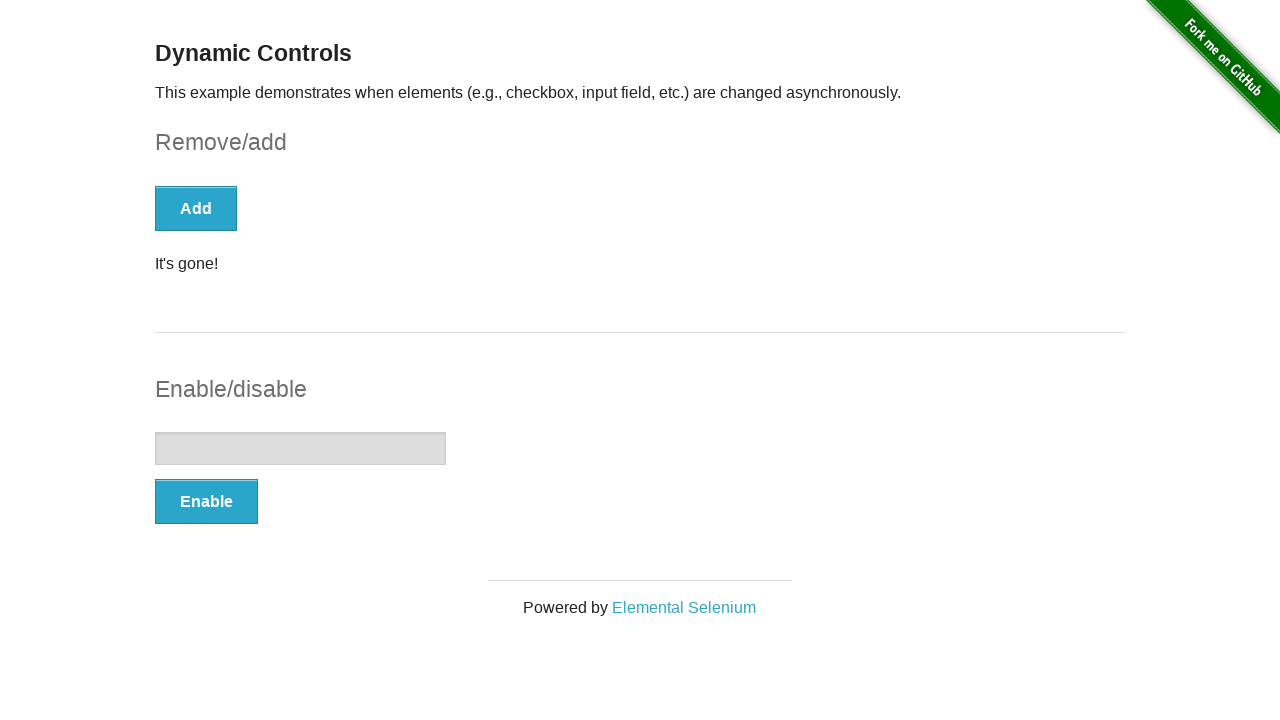

Clicked Enable button to enable text input at (206, 501) on xpath=//button[text()='Enable']
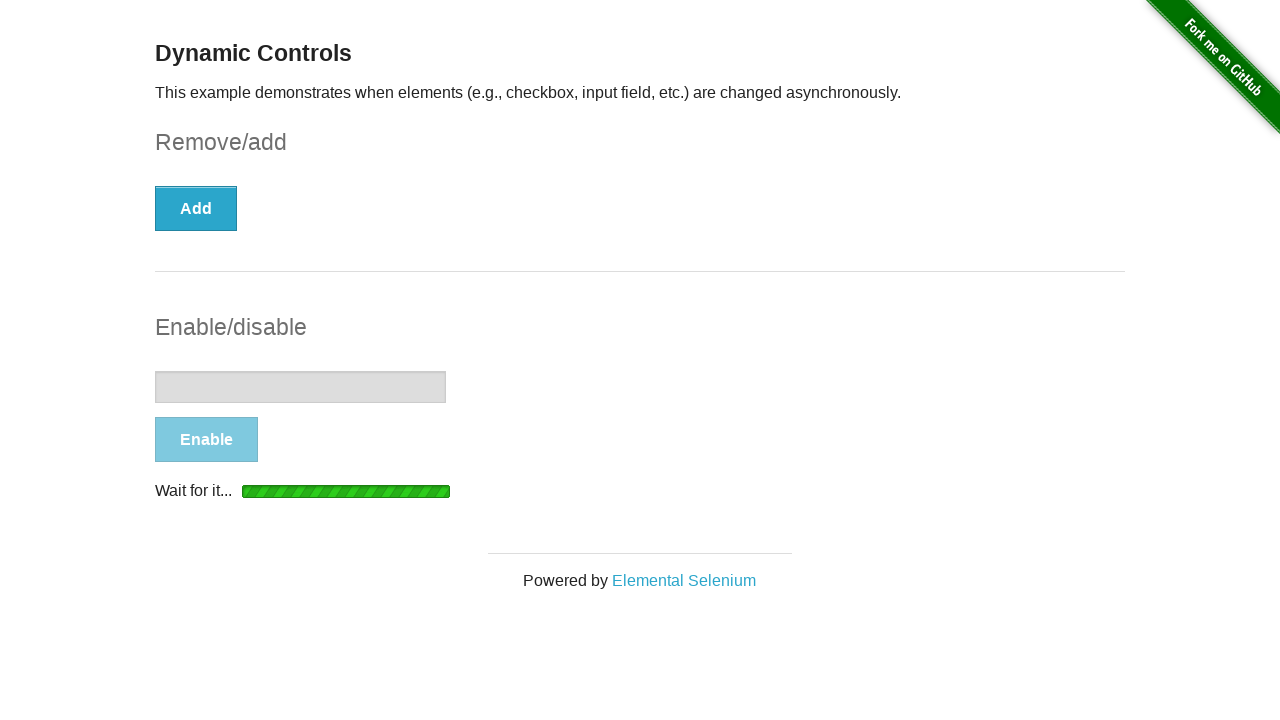

Waited for 'It's enabled!' message to appear
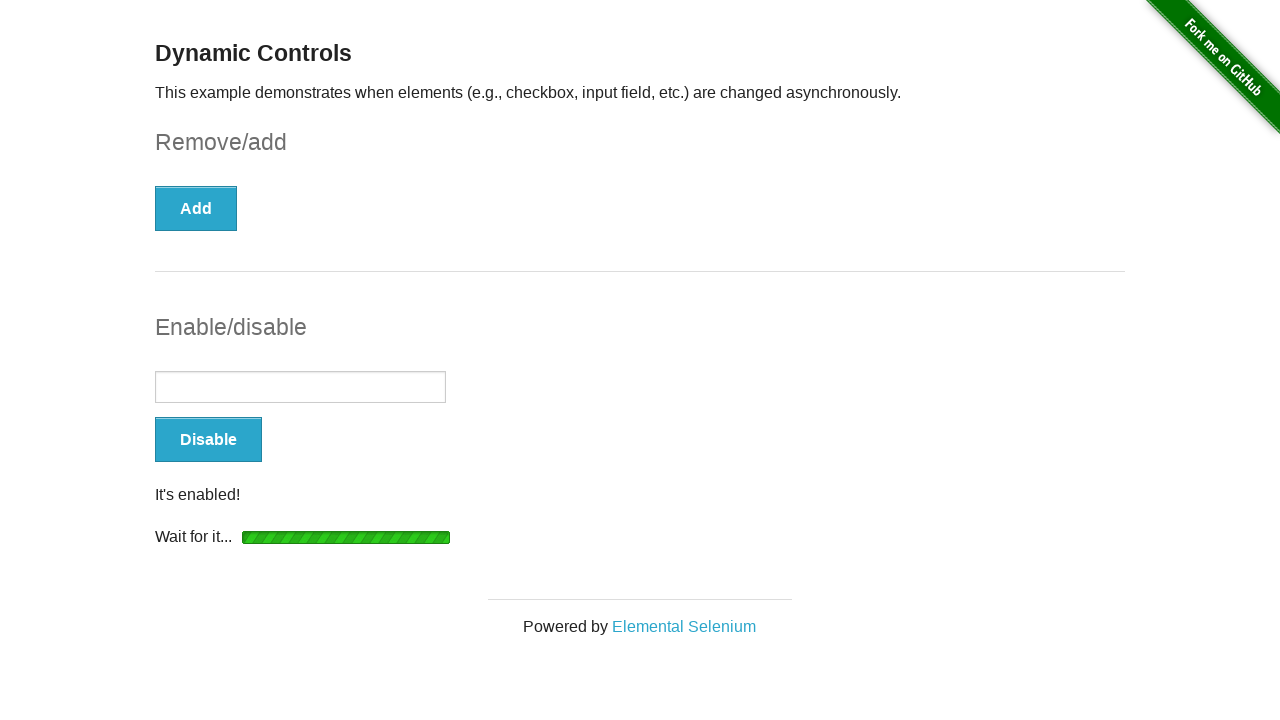

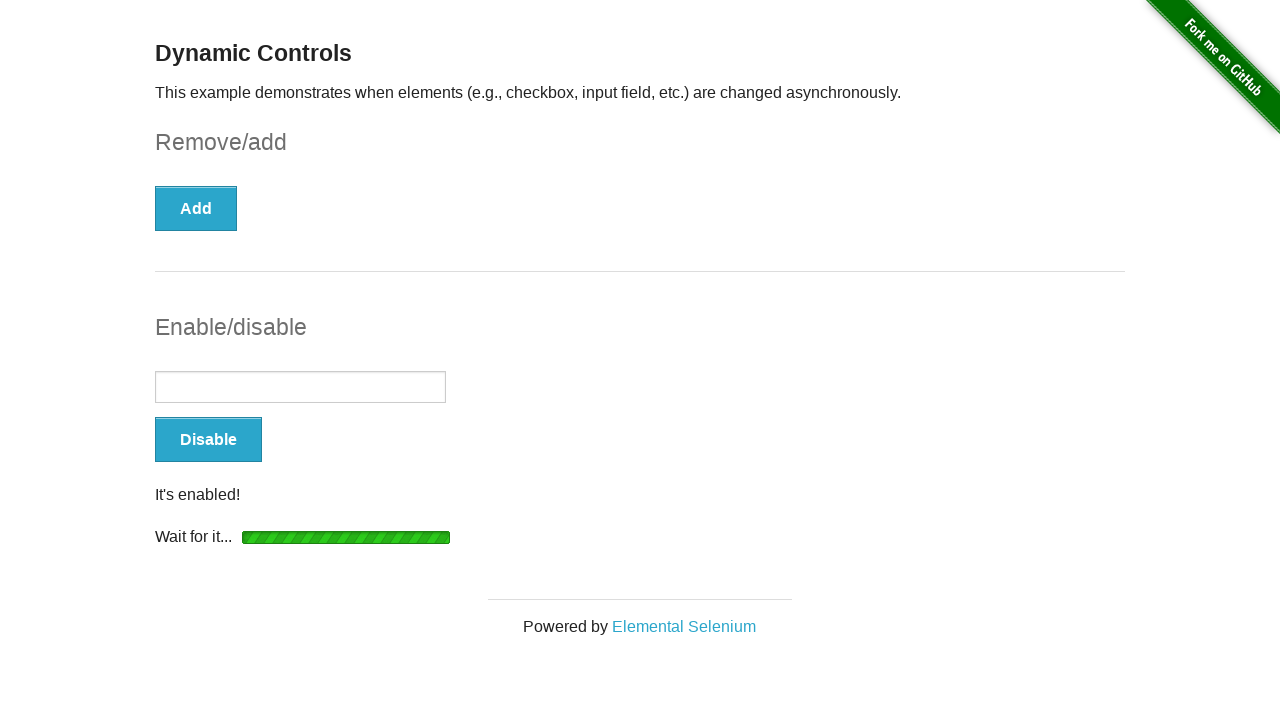